Navigates to Flipkart homepage and verifies the page title is retrieved successfully

Starting URL: https://www.flipkart.com

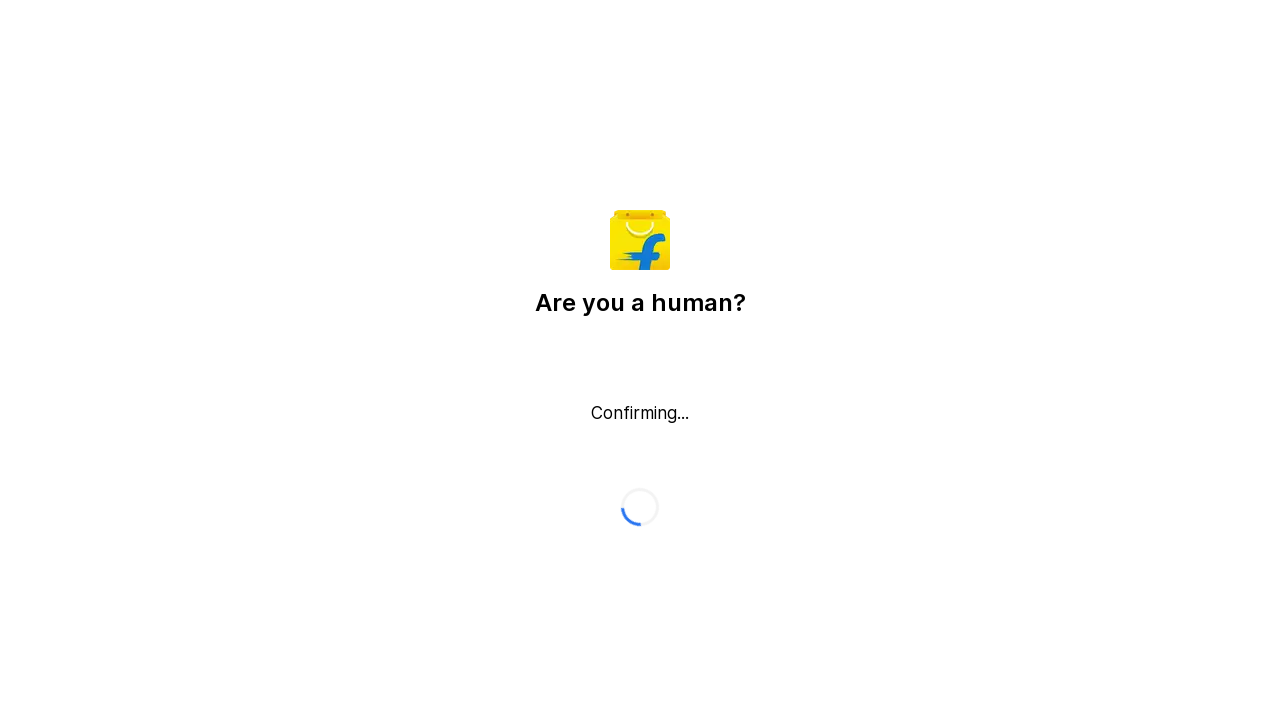

Waited for page to reach domcontentloaded state
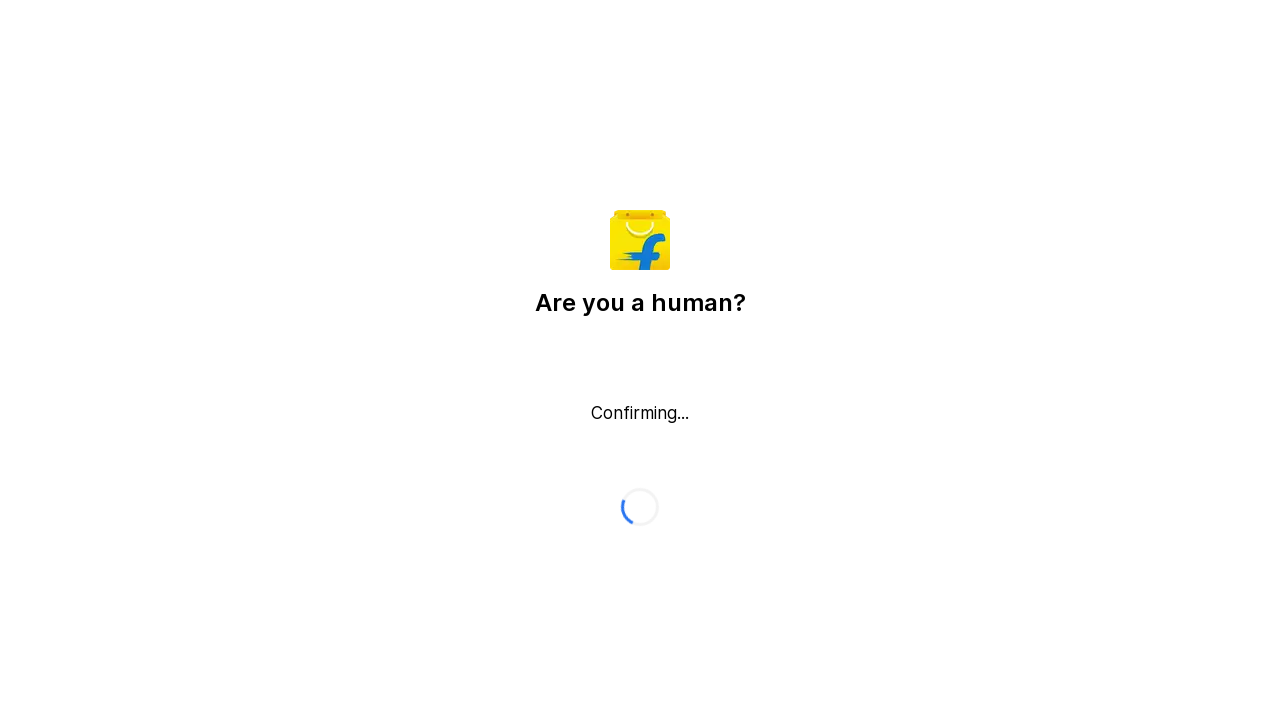

Retrieved page title from Flipkart homepage
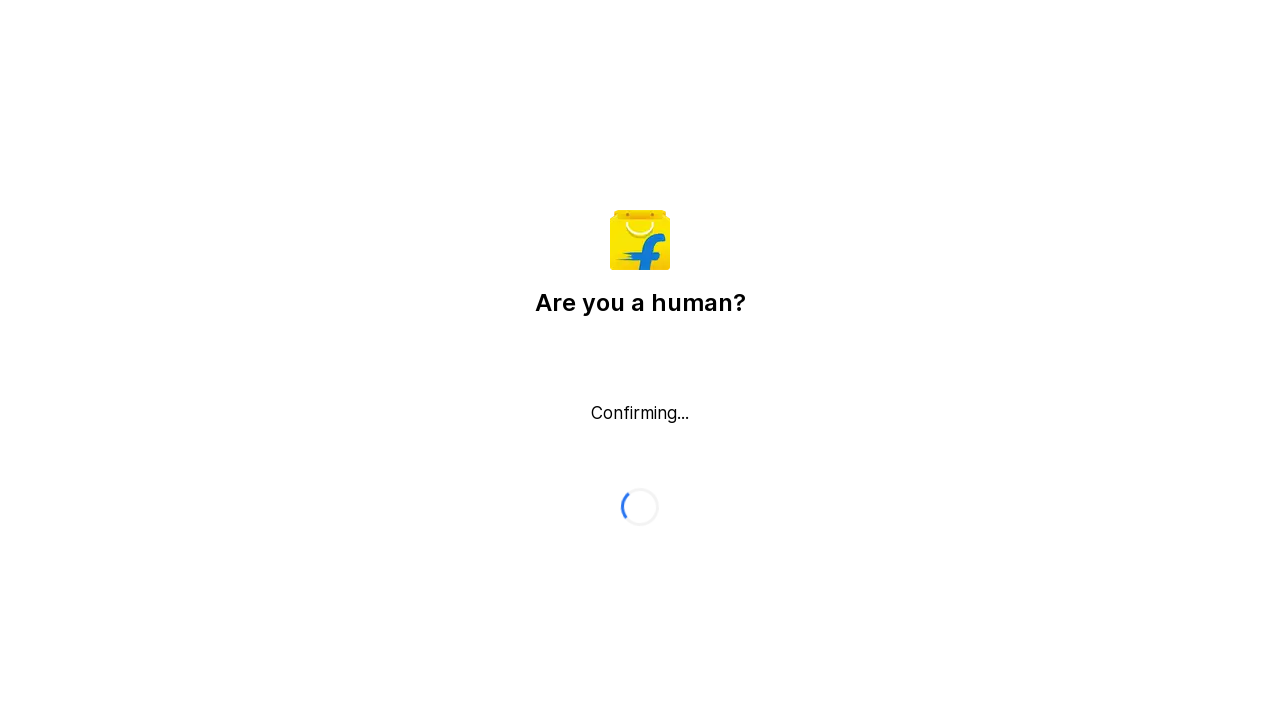

Verified page title is not empty and exists
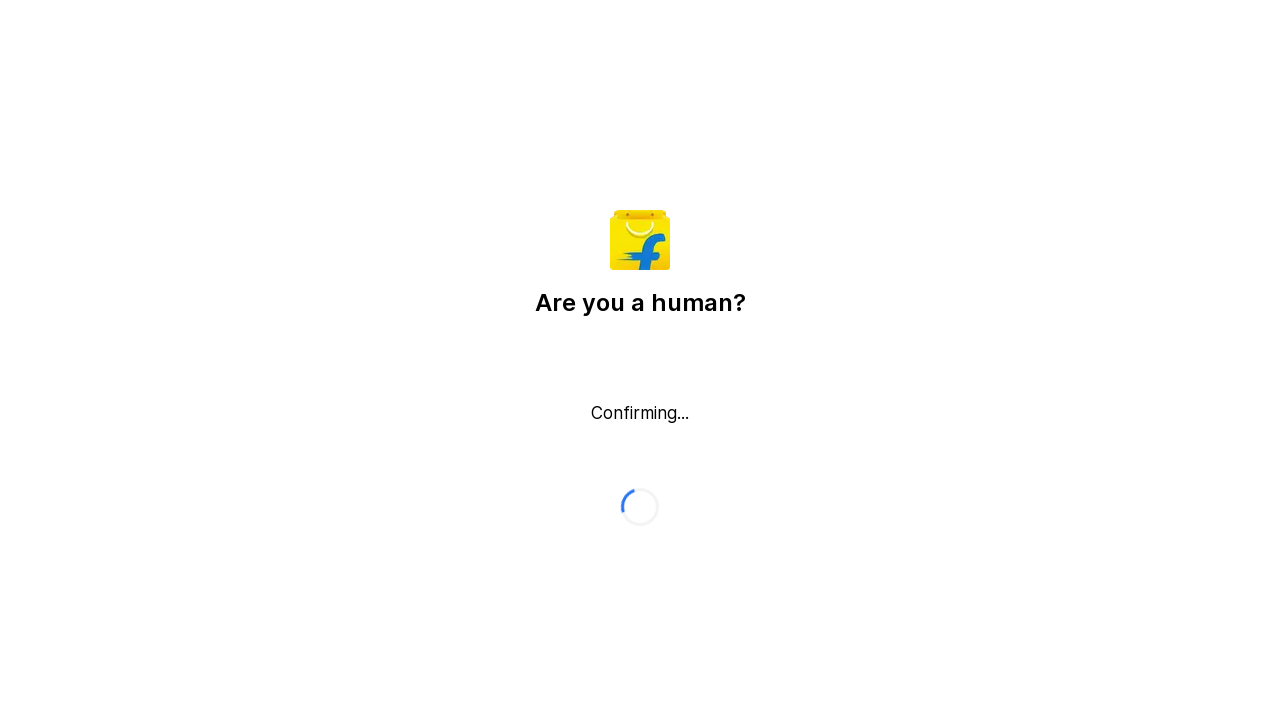

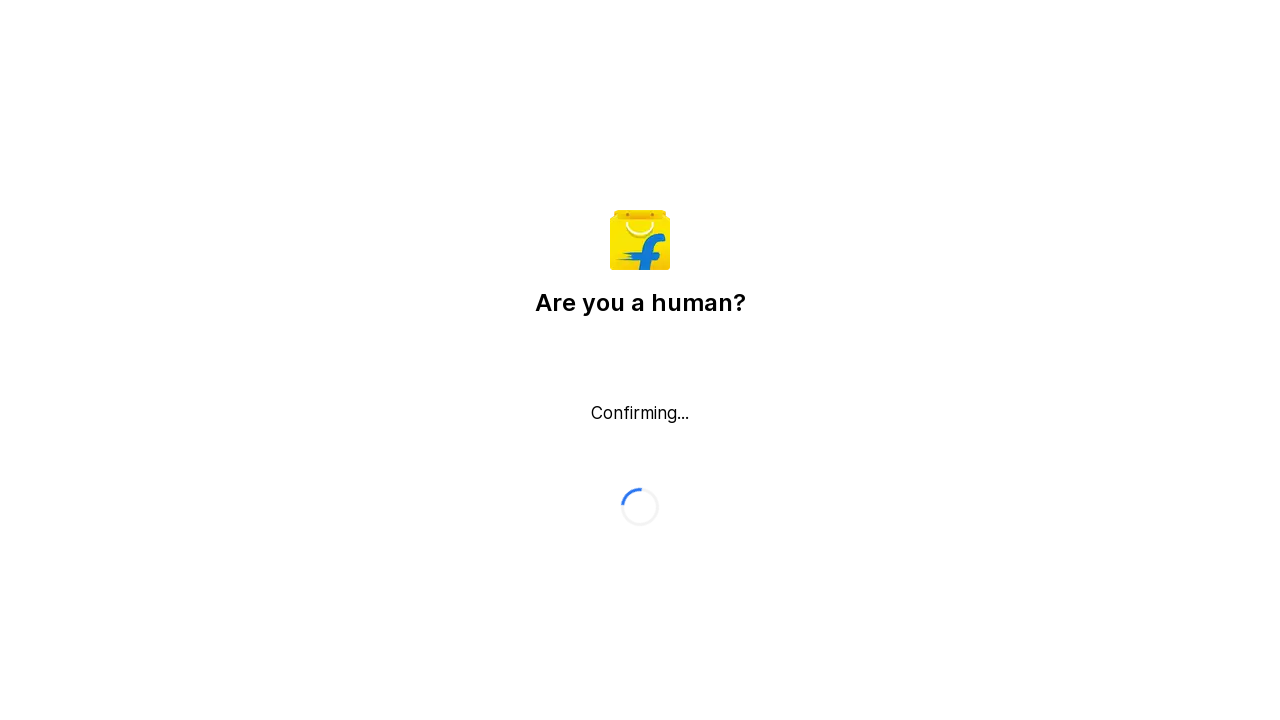